Navigates to a page with a large table and highlights a specific element by temporarily applying a red dashed border style using JavaScript execution.

Starting URL: http://the-internet.herokuapp.com/large

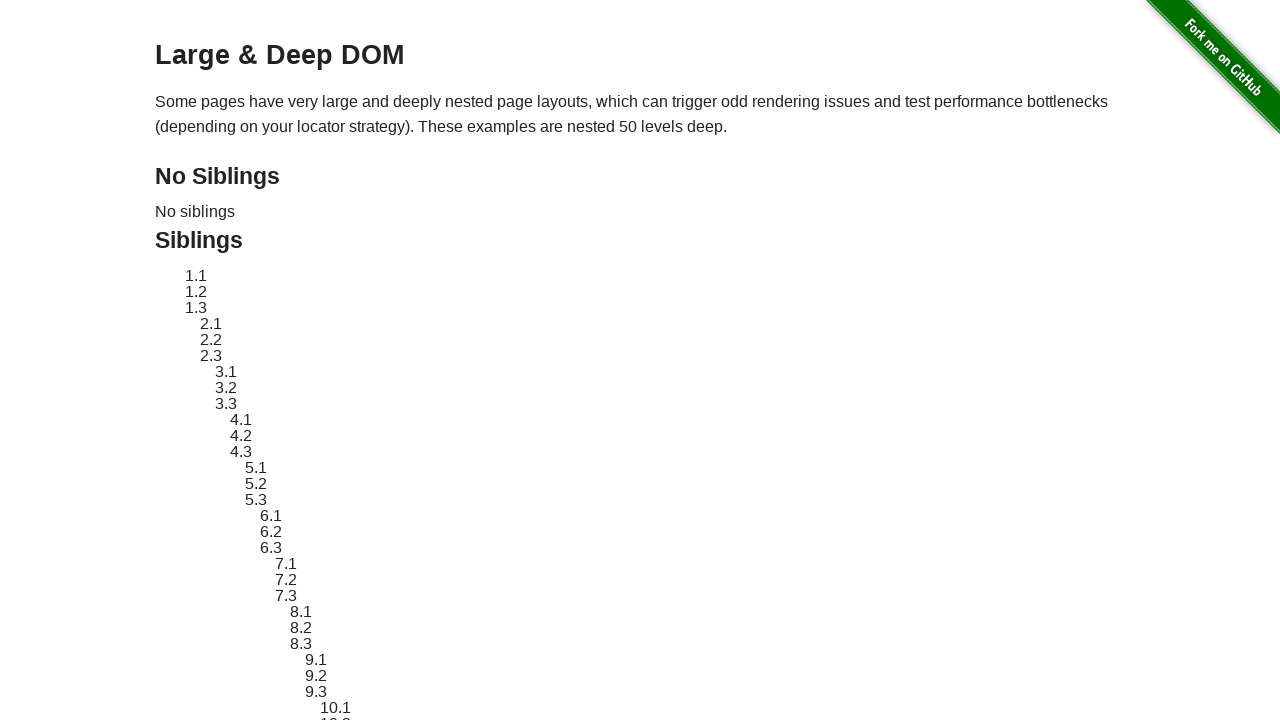

Navigated to large table page
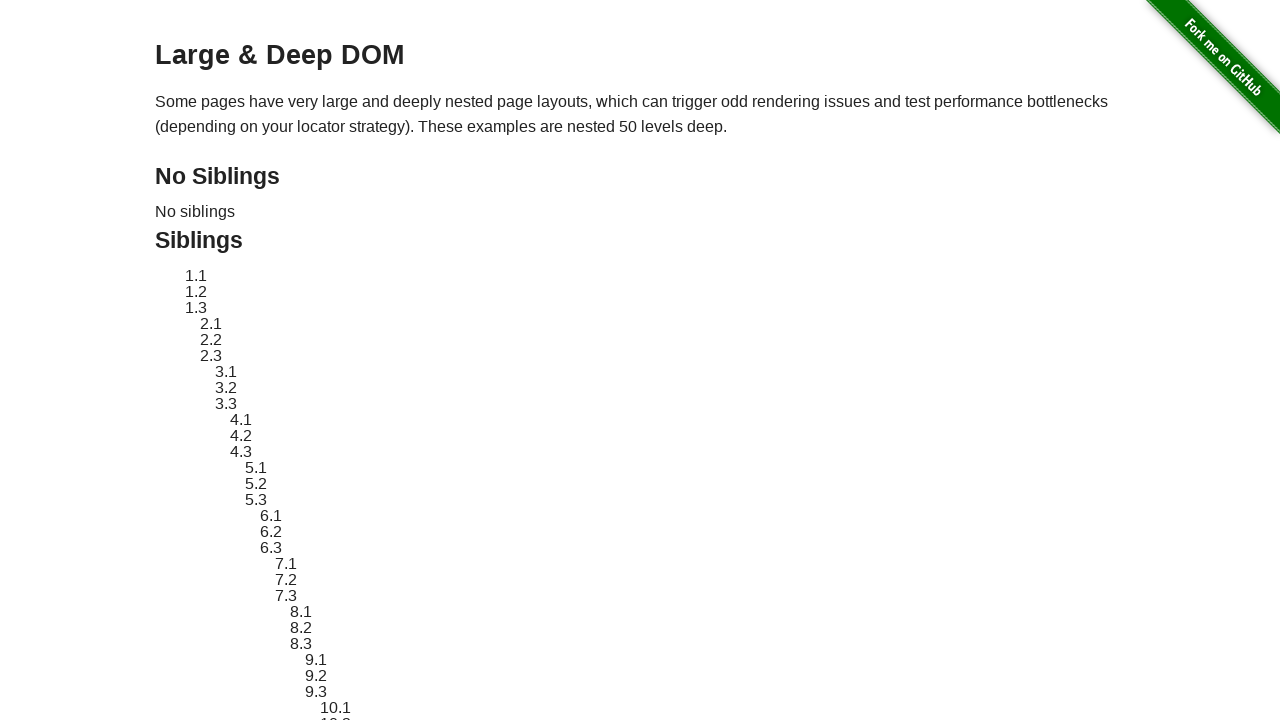

Target element #sibling-2.3 loaded and visible
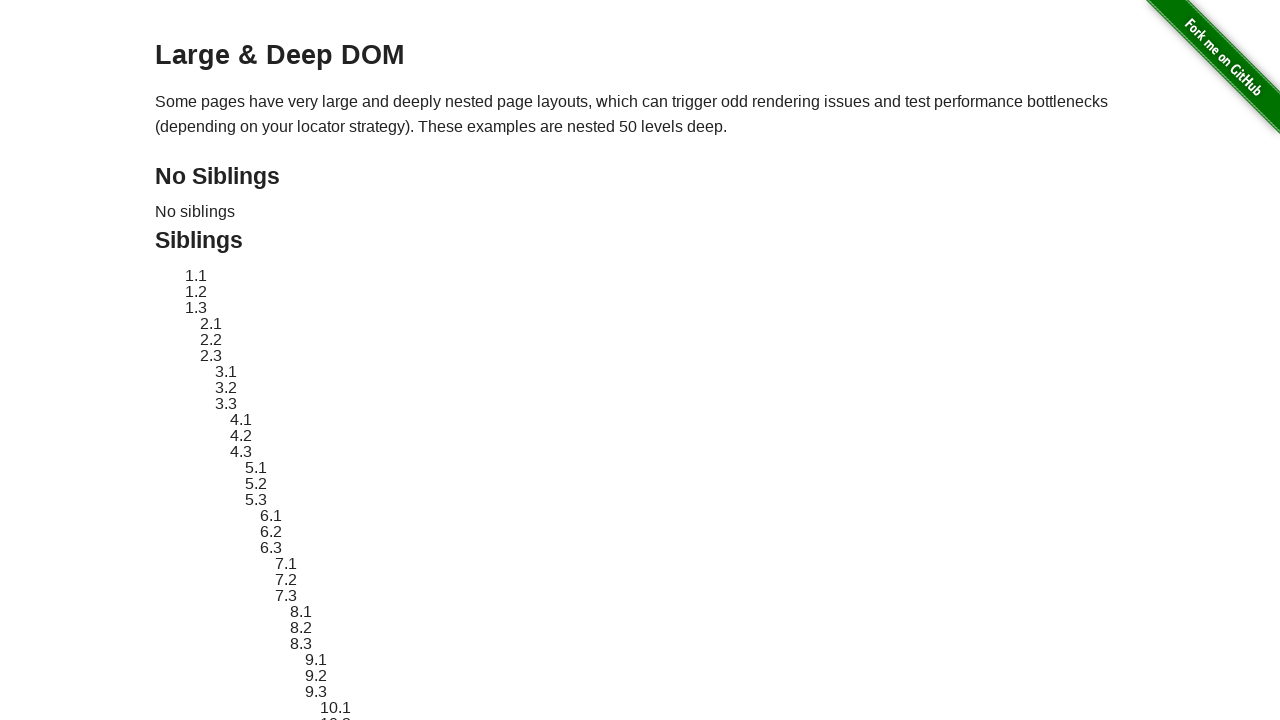

Located target element for highlighting
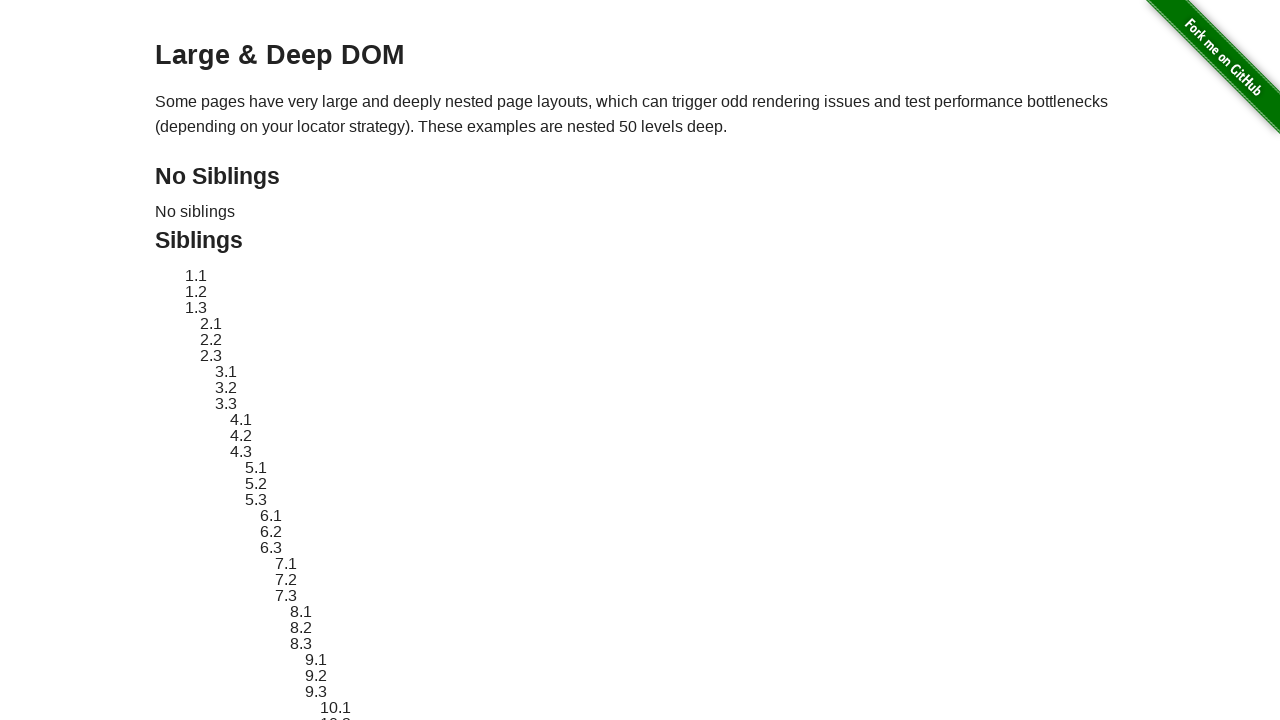

Stored original element style
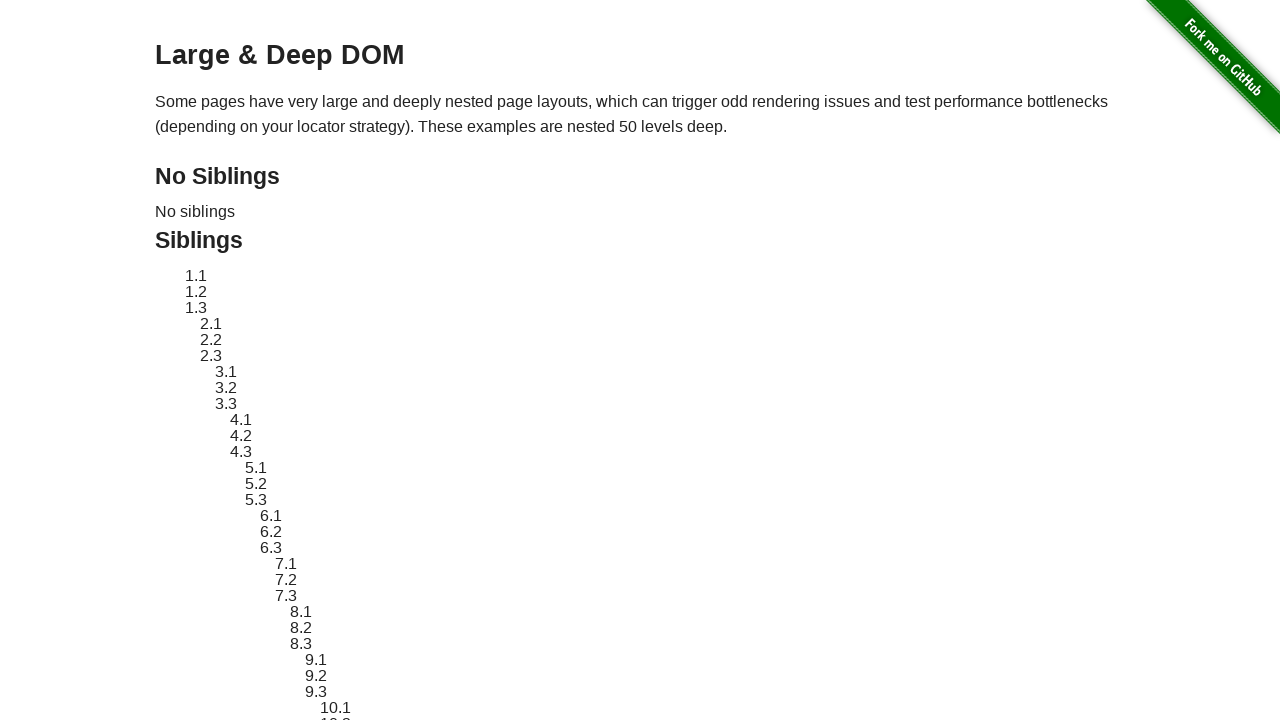

Applied red dashed border highlight to element
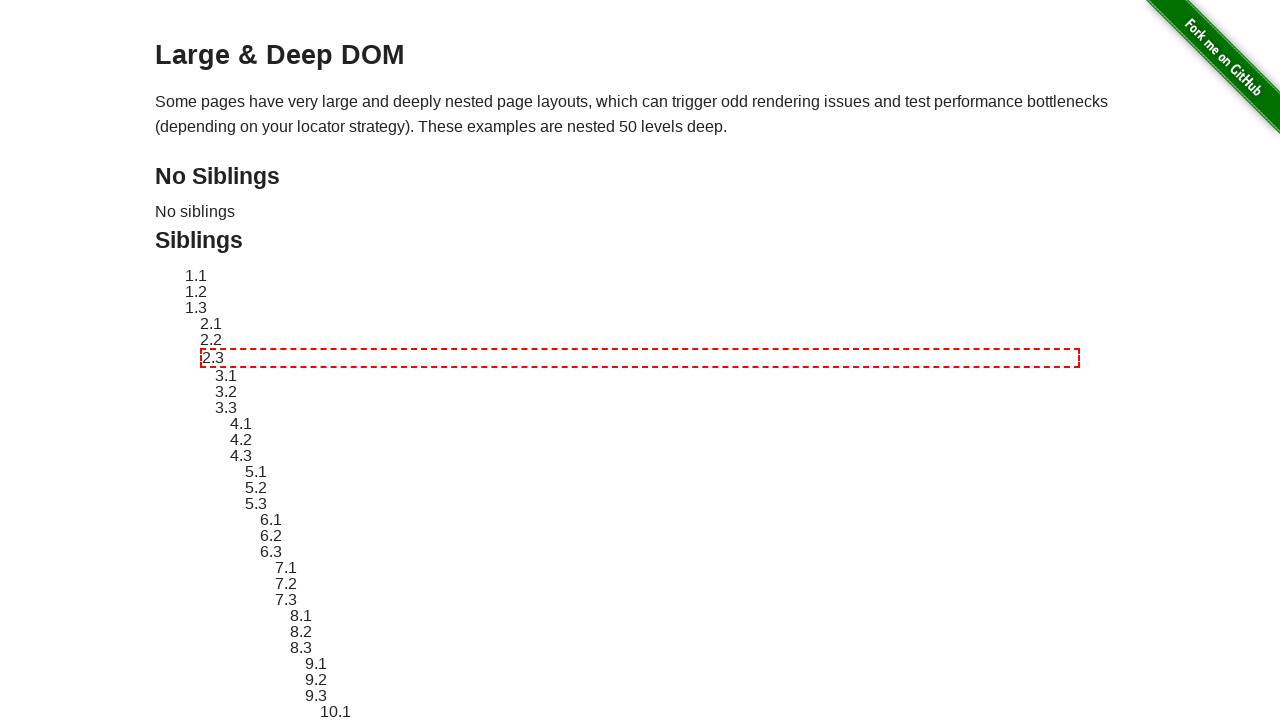

Waited 3 seconds to observe highlighted element
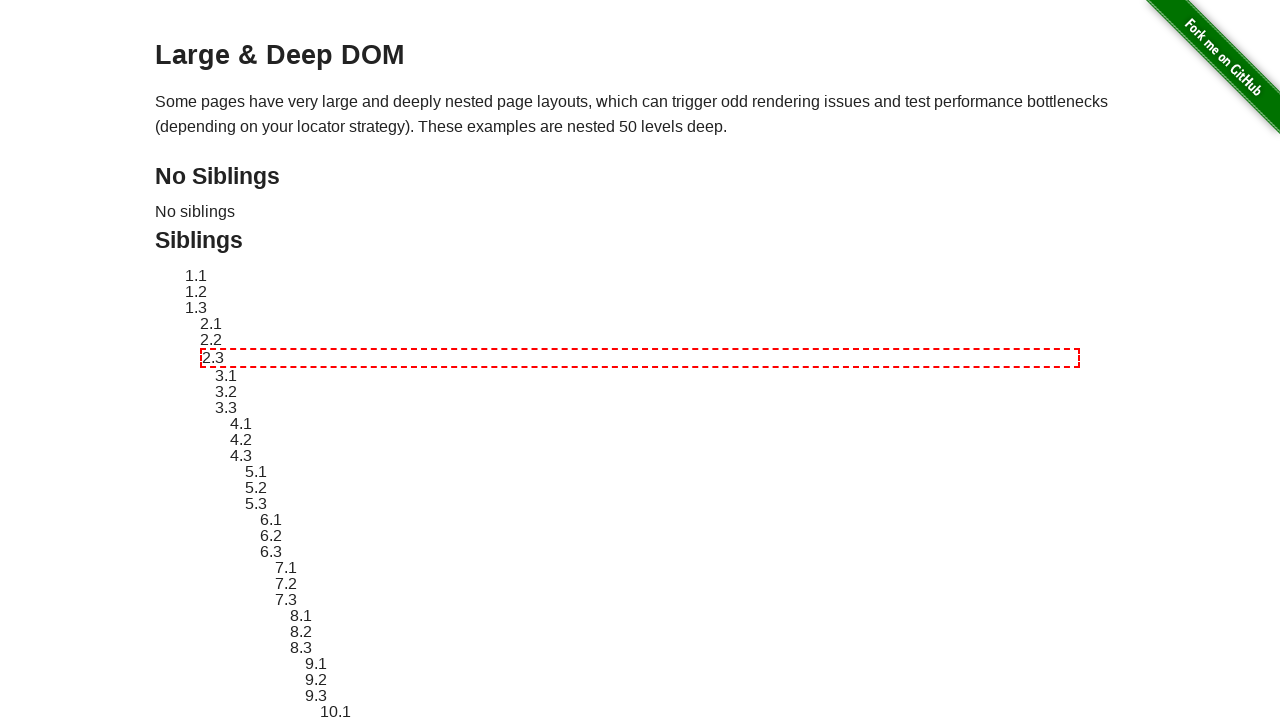

Reverted element style to original
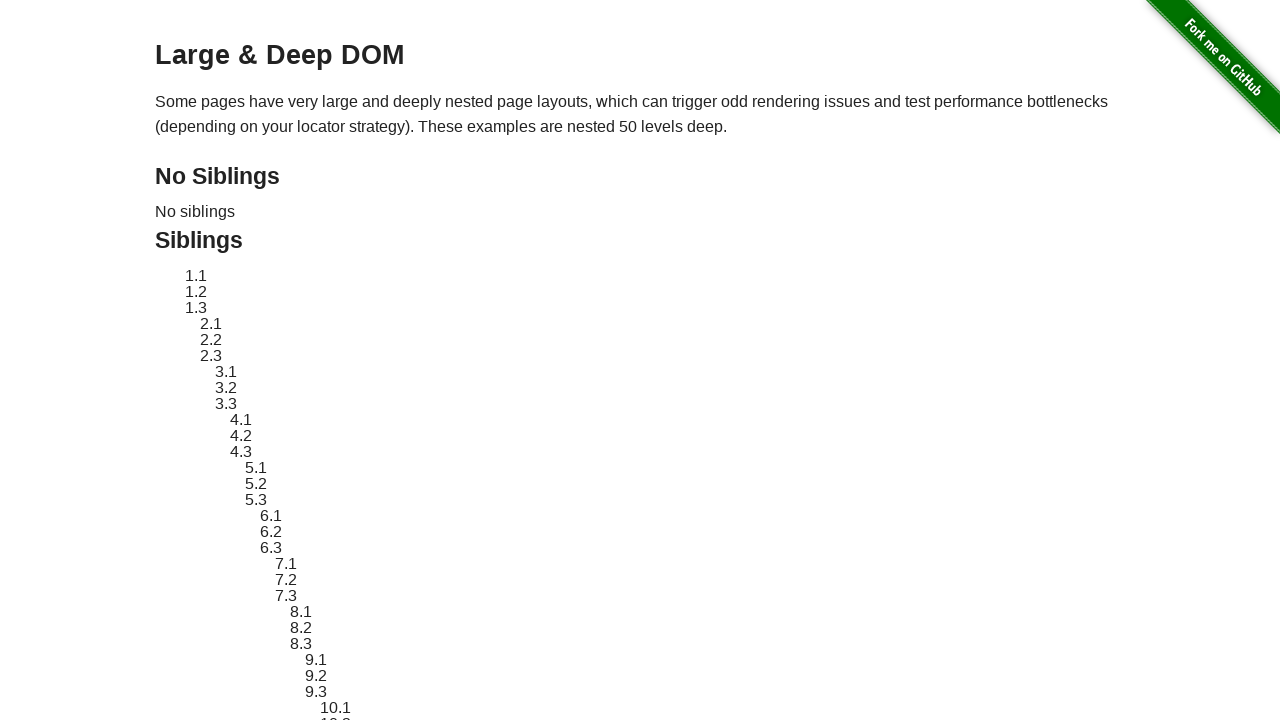

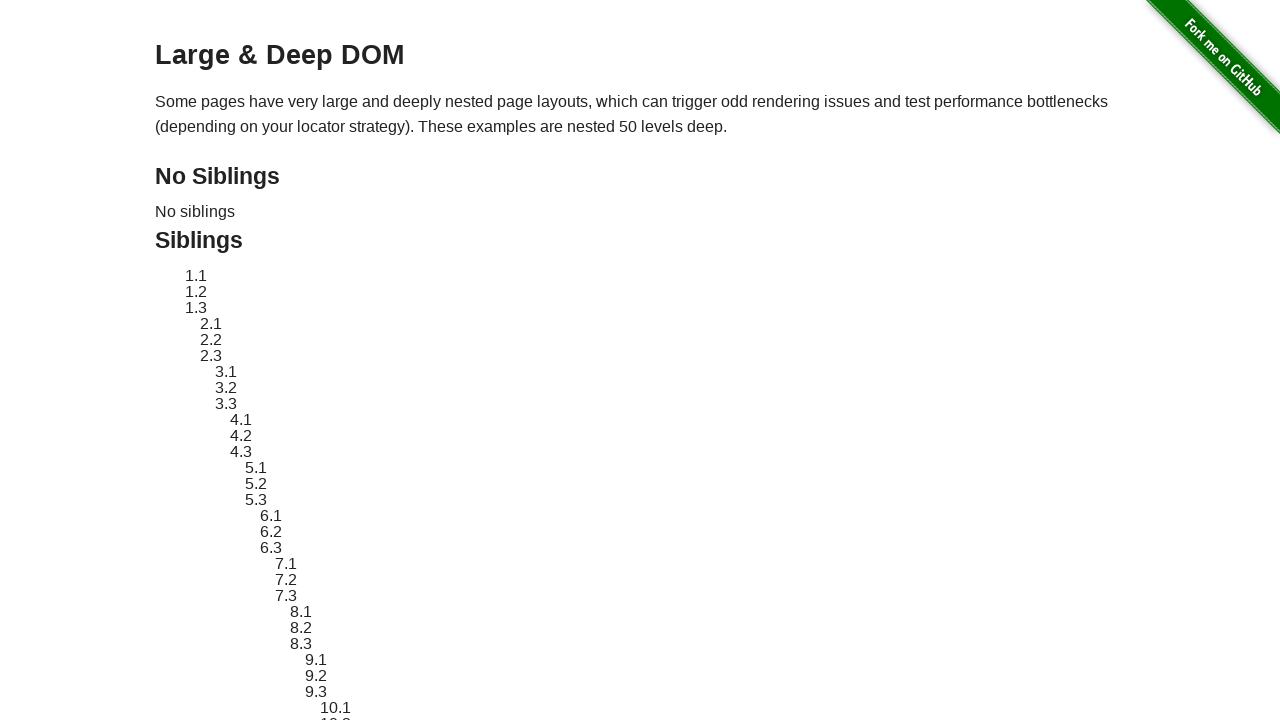